Tests navigation to the registration page by clicking the registration link on the homepage

Starting URL: https://qa.koel.app/

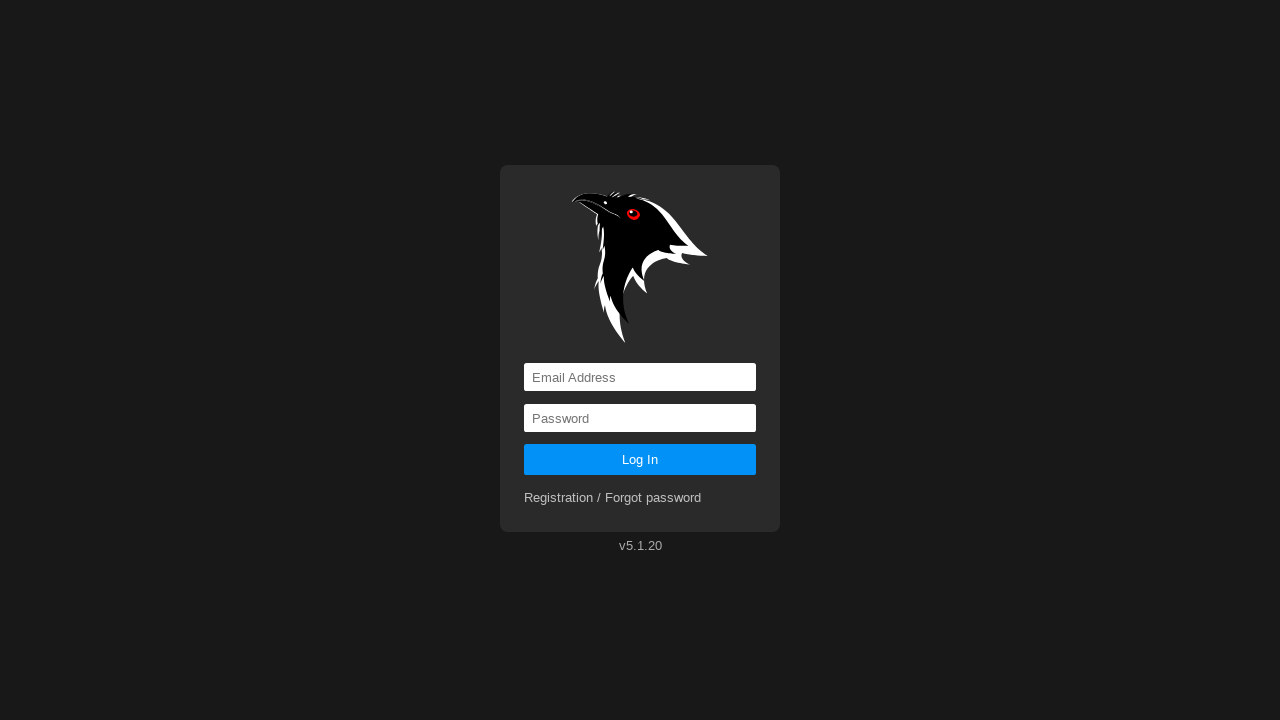

Navigated to homepage at https://qa.koel.app/
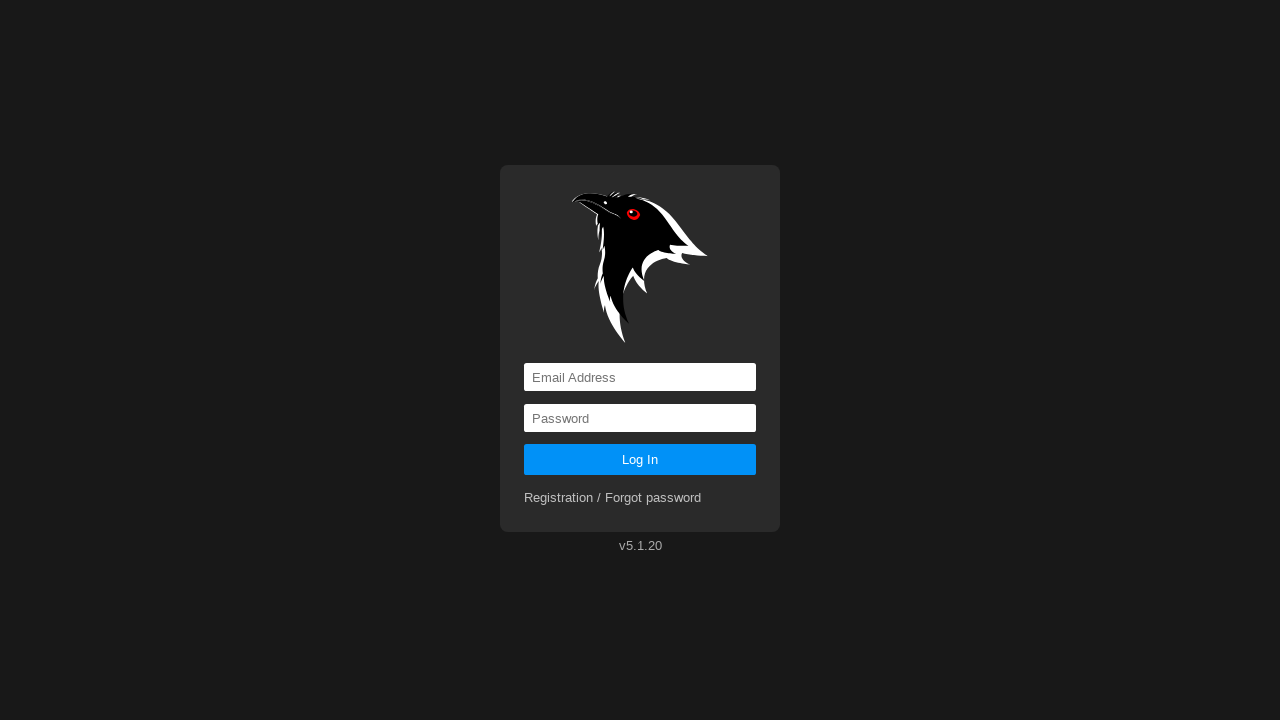

Clicked registration link on homepage at (613, 498) on a[href='registration']
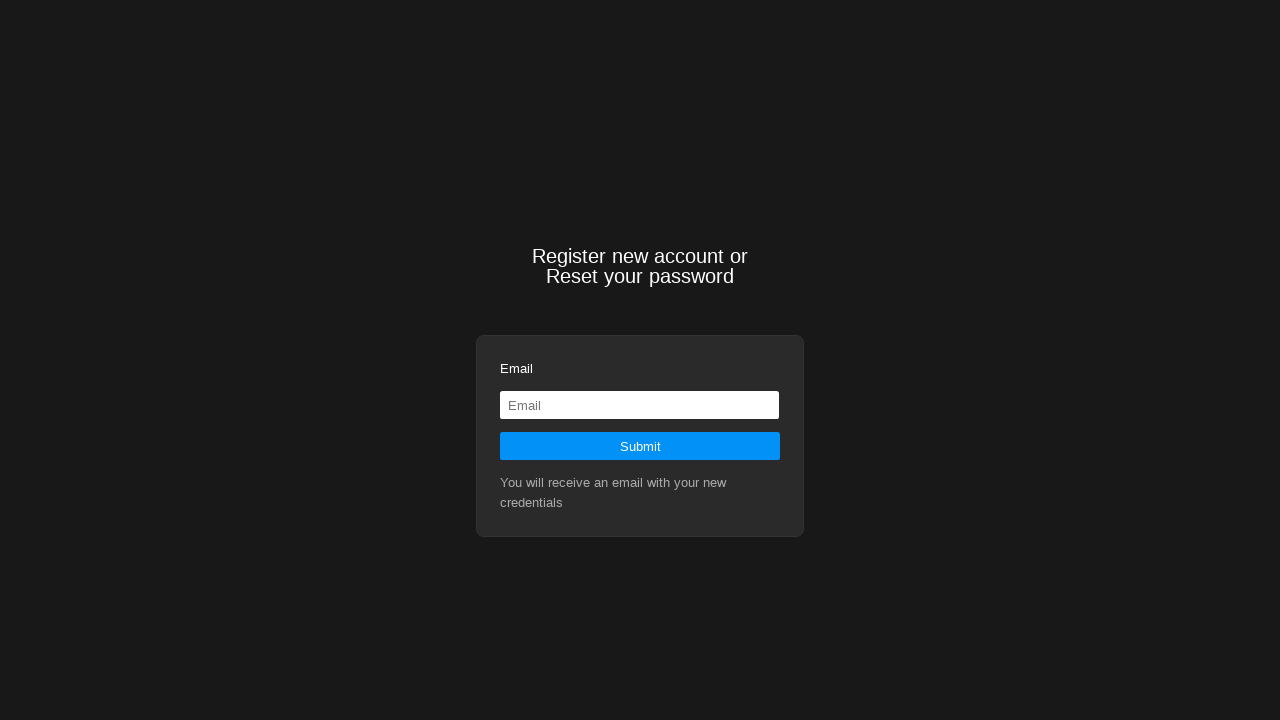

Registration page loaded and network idle
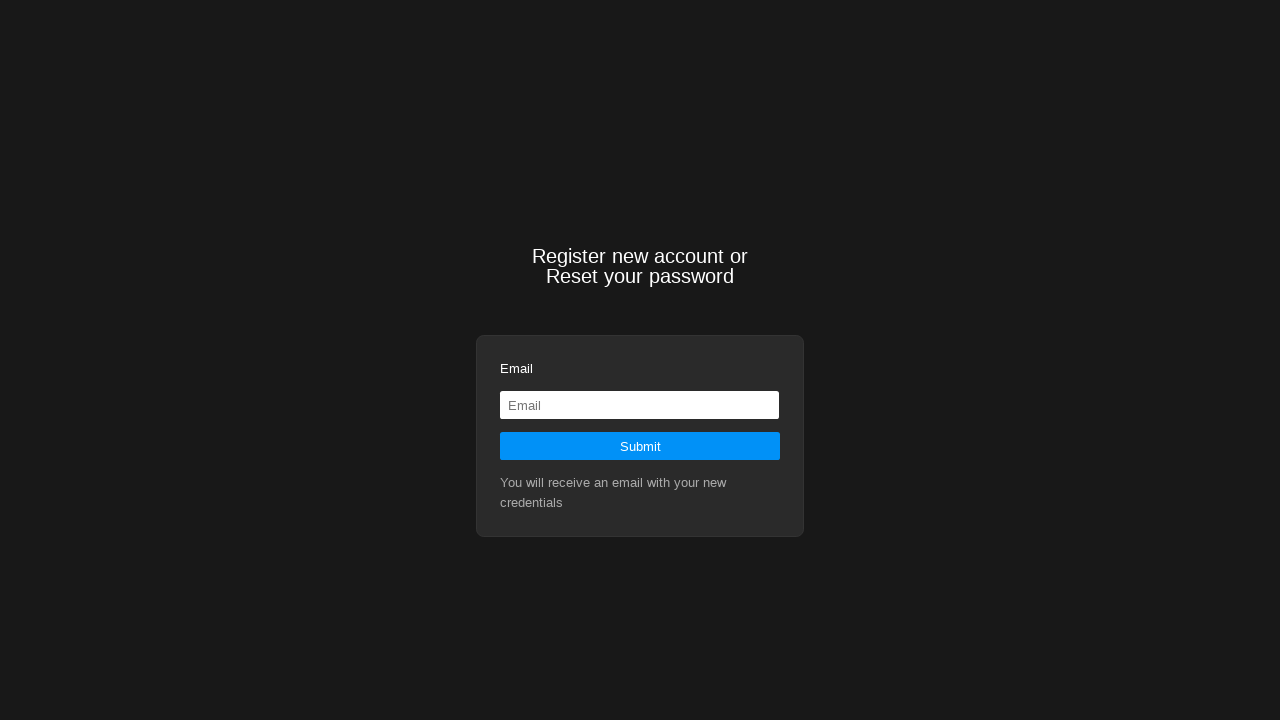

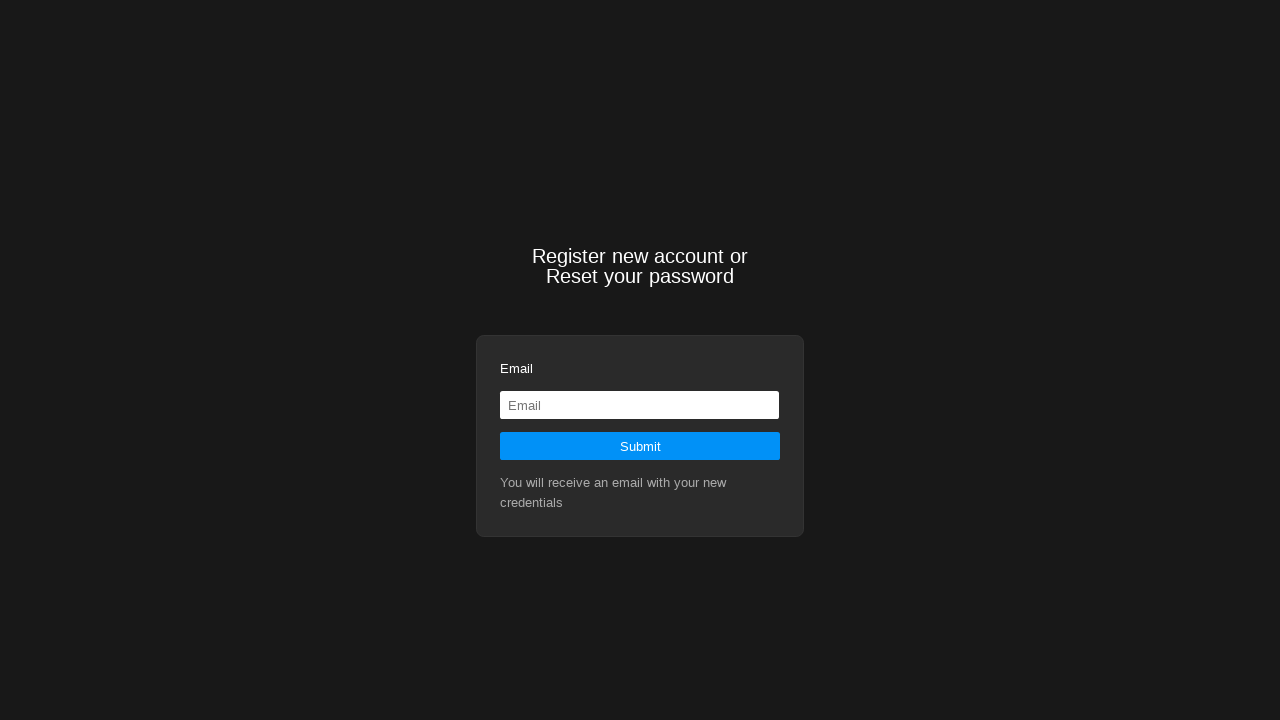